Verifies that the category navigation menu on demoblaze.com is properly displayed with all category items (Categories header, Phones, Laptops, Monitors) being visible and enabled.

Starting URL: https://www.demoblaze.com/

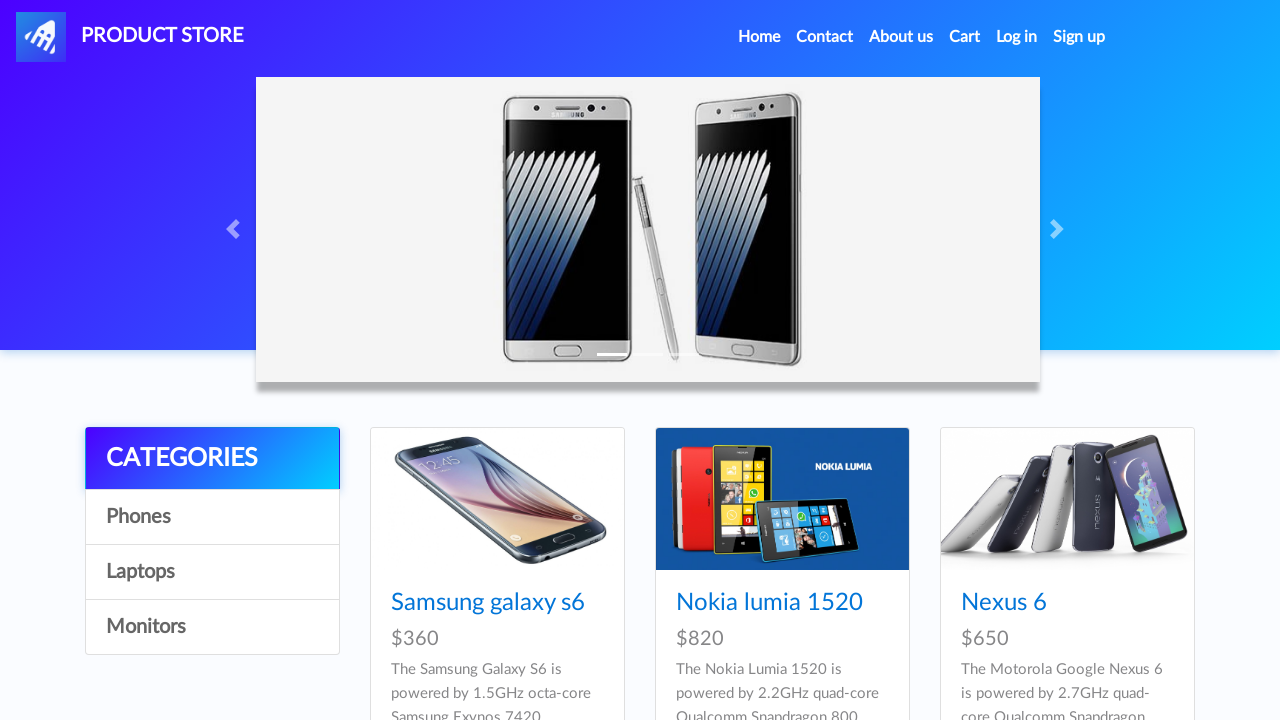

Categories section loaded - .list-group selector is available
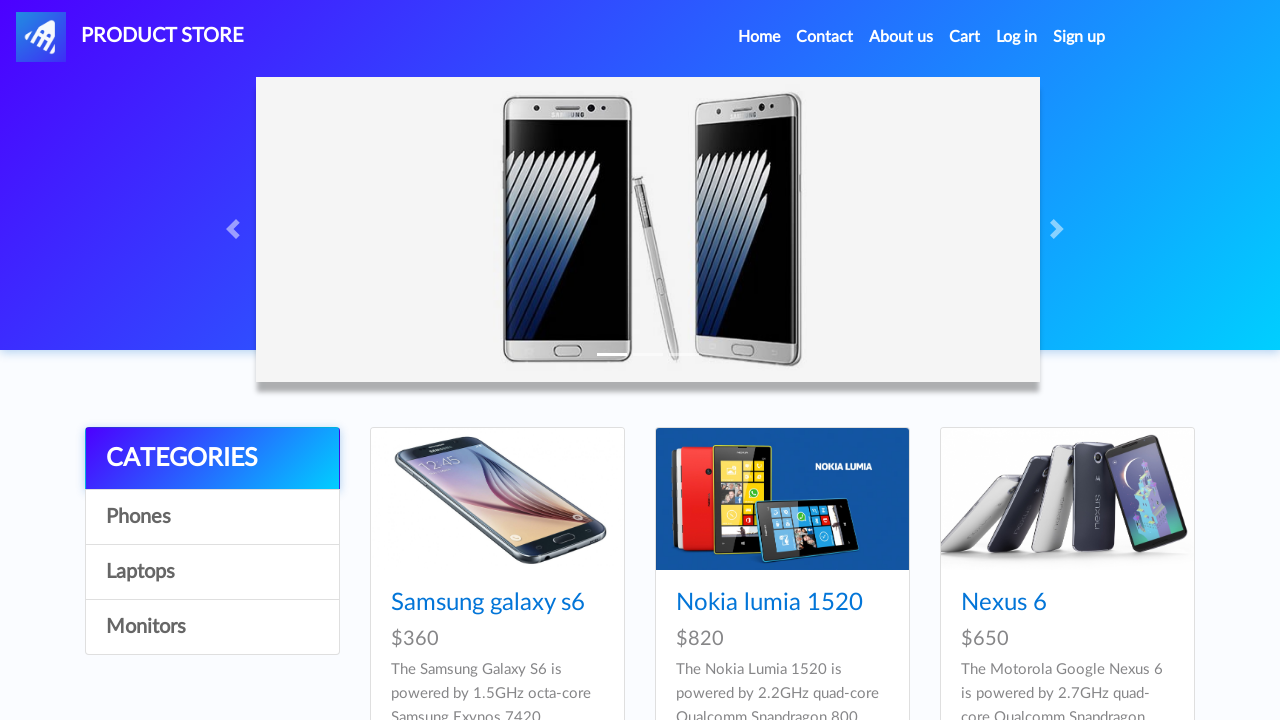

Located Categories header element
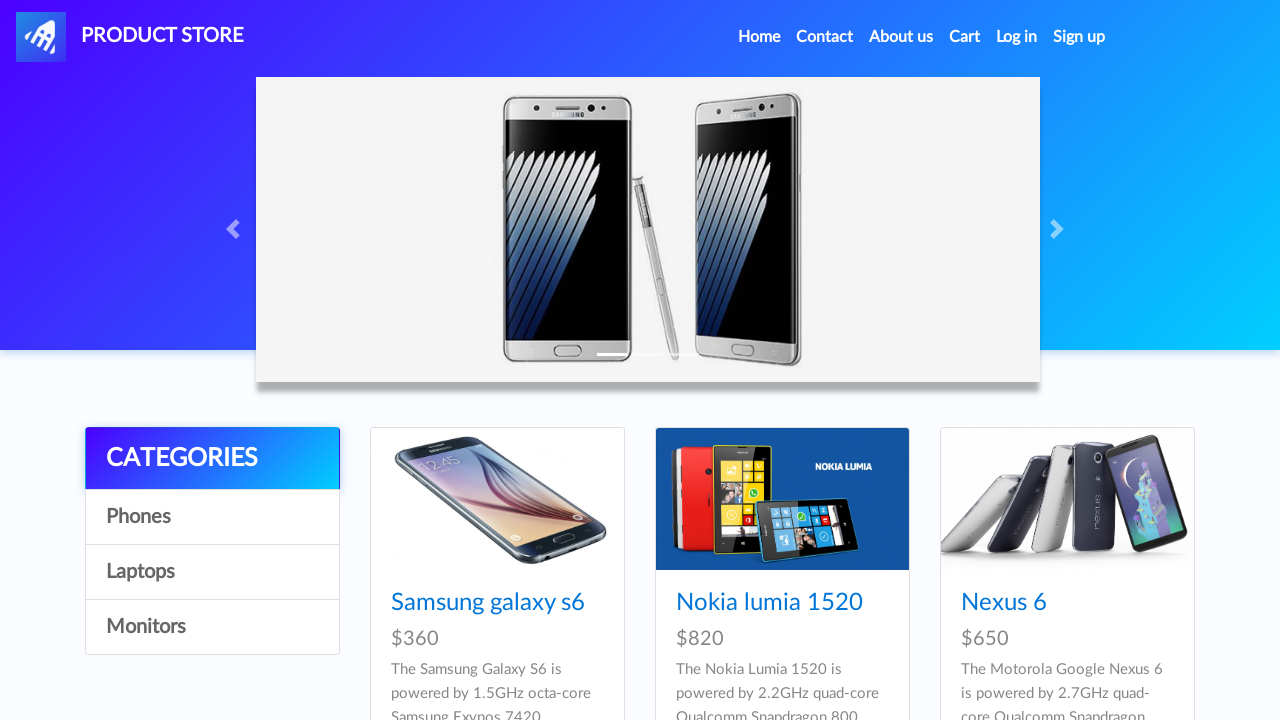

Verified Categories header is visible
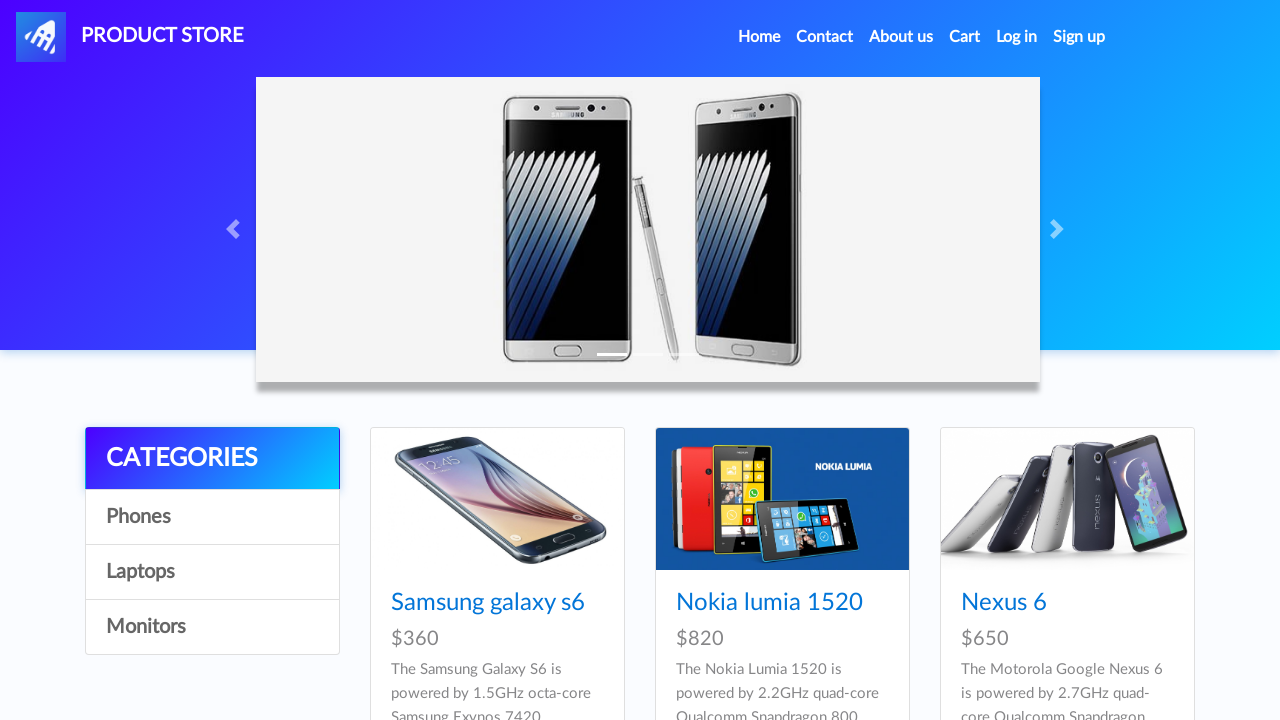

Verified Categories header is enabled
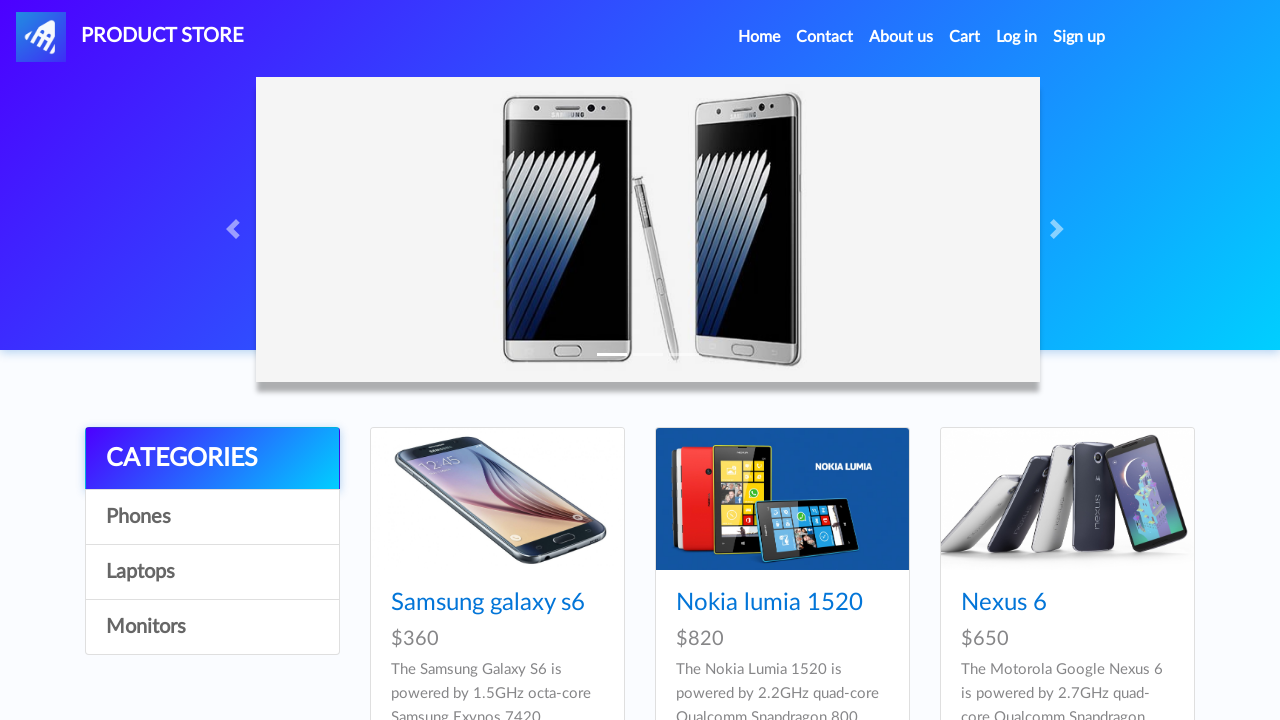

Located Phones category element
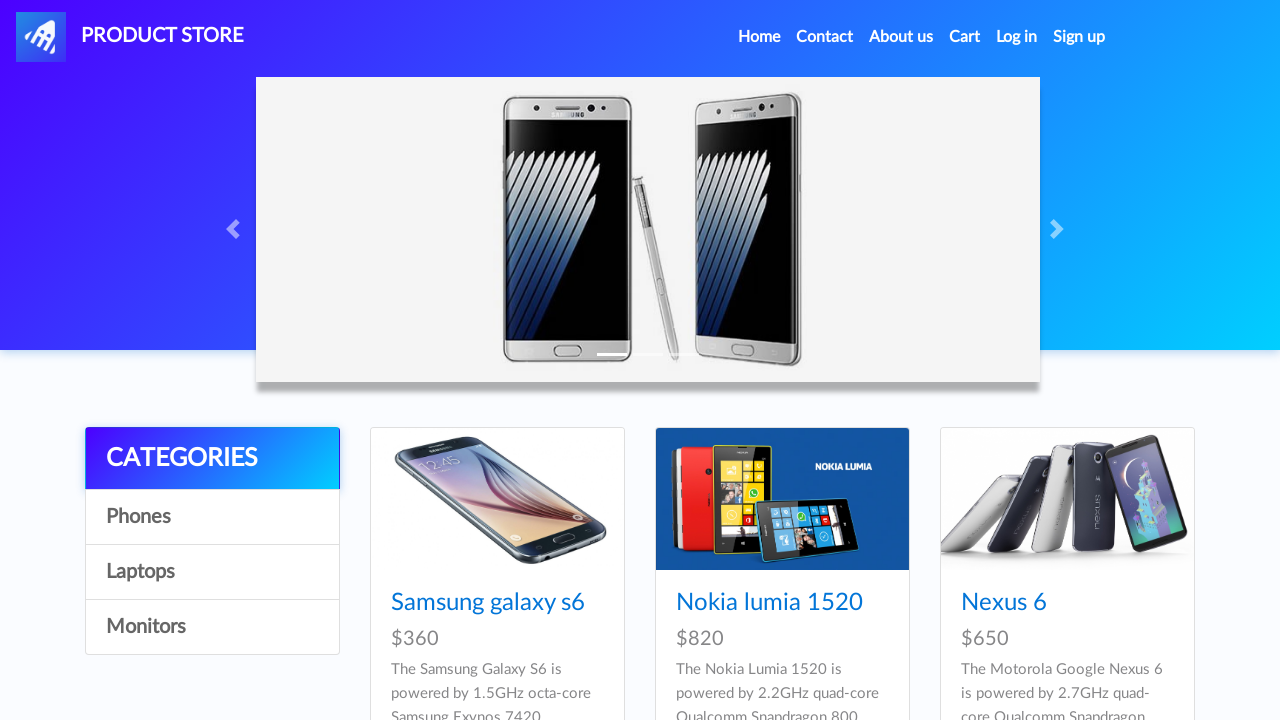

Verified Phones category is visible
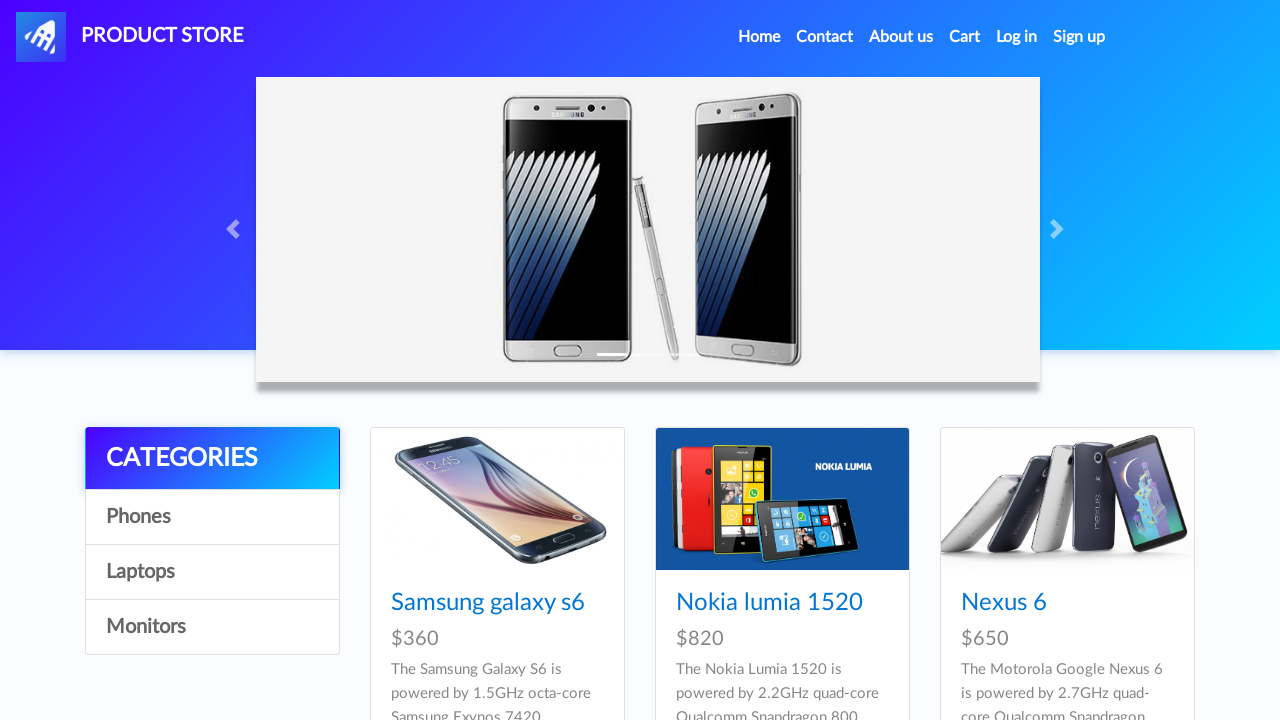

Verified Phones category is enabled
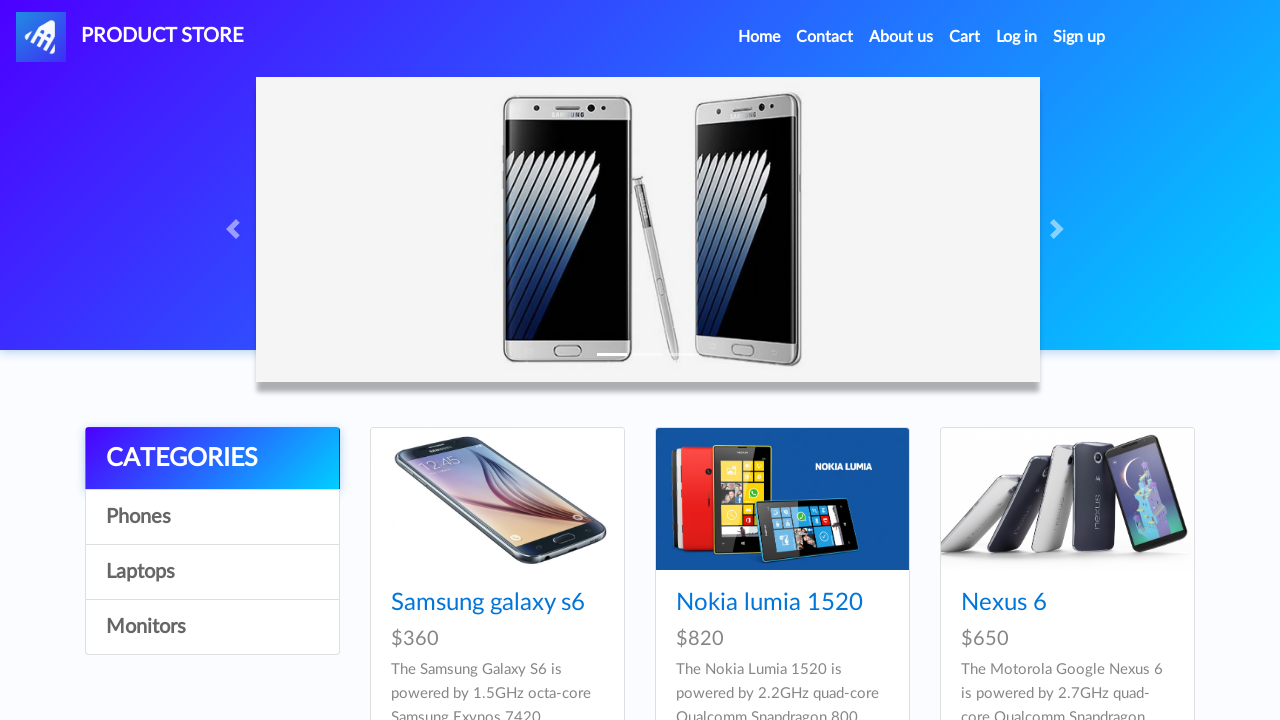

Located Laptops category element
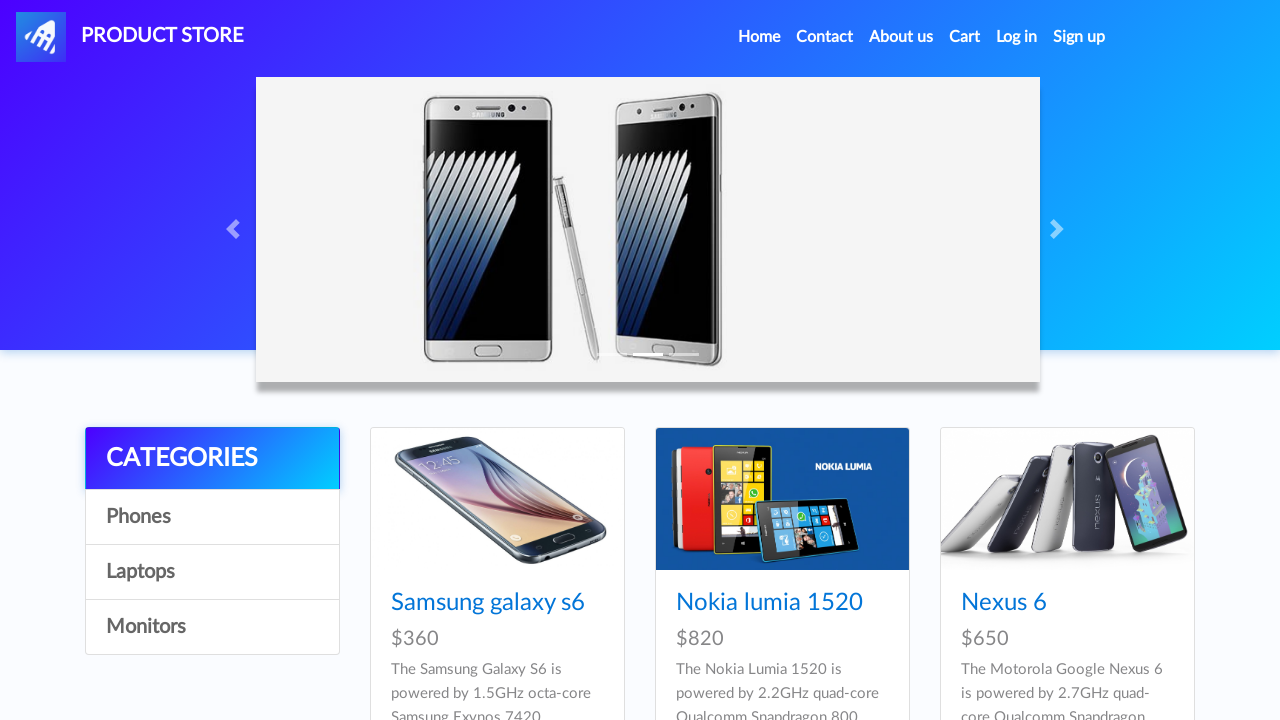

Verified Laptops category is visible
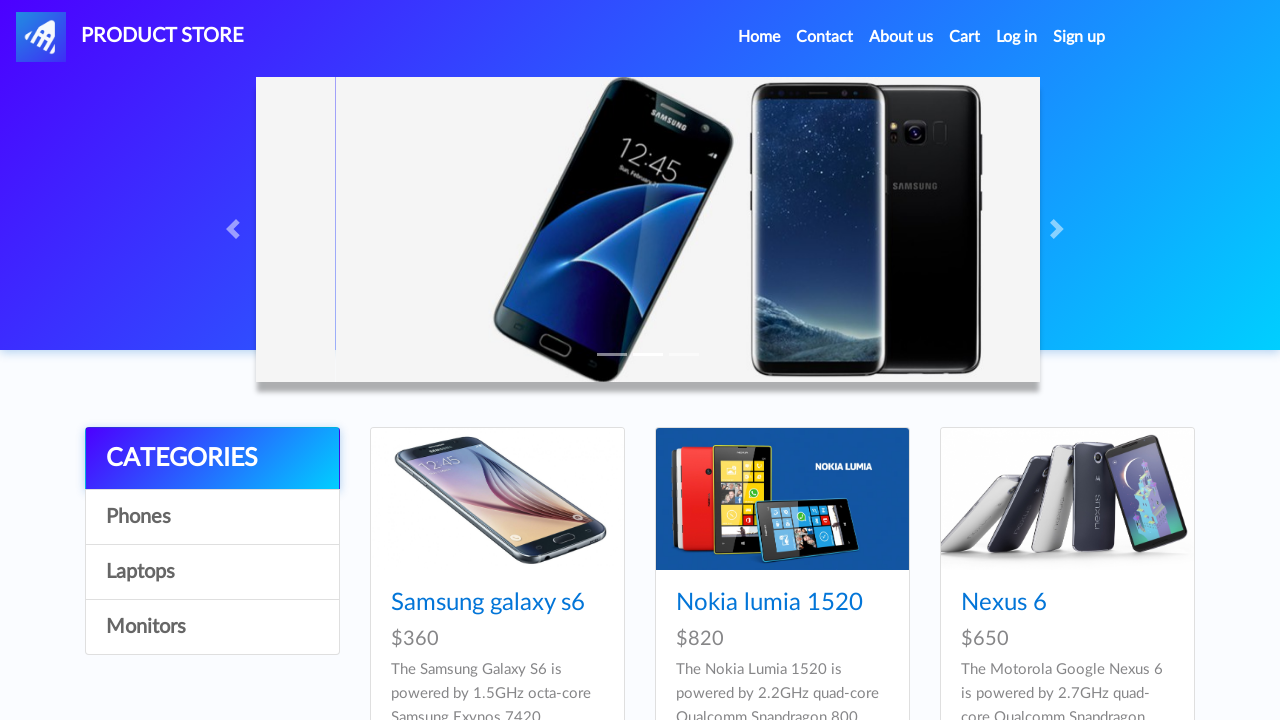

Verified Laptops category is enabled
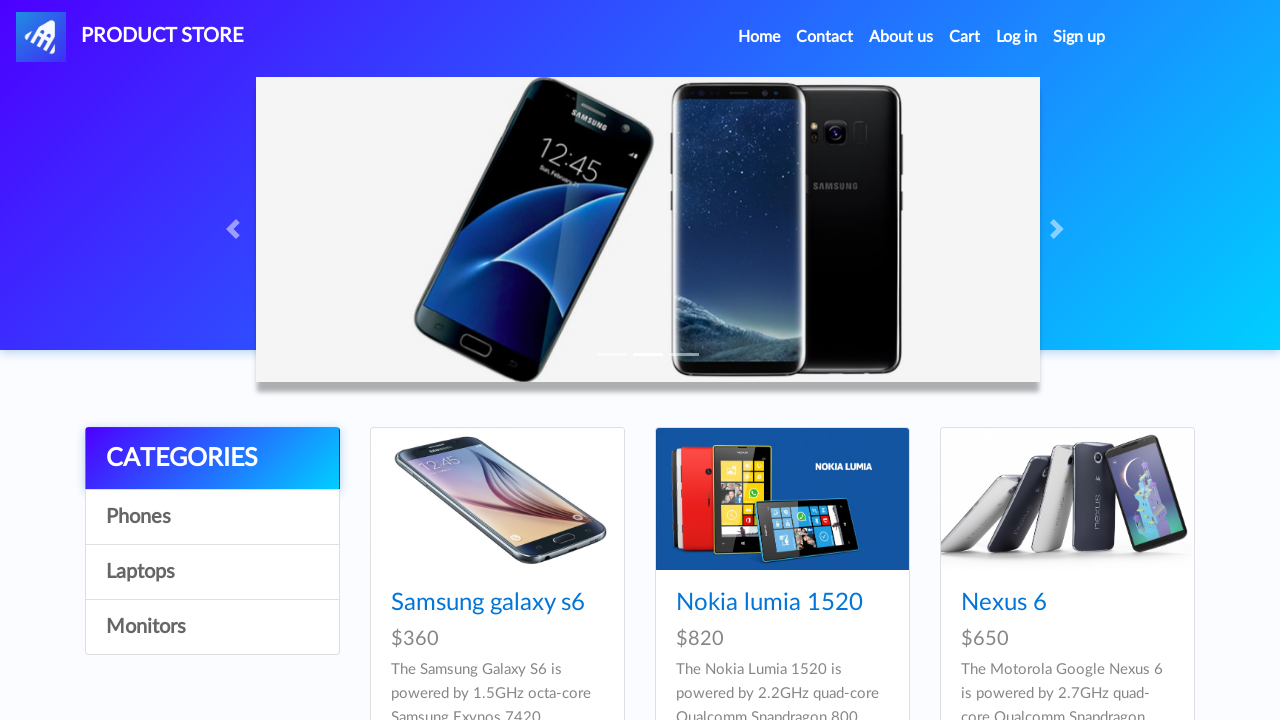

Located Monitors category element
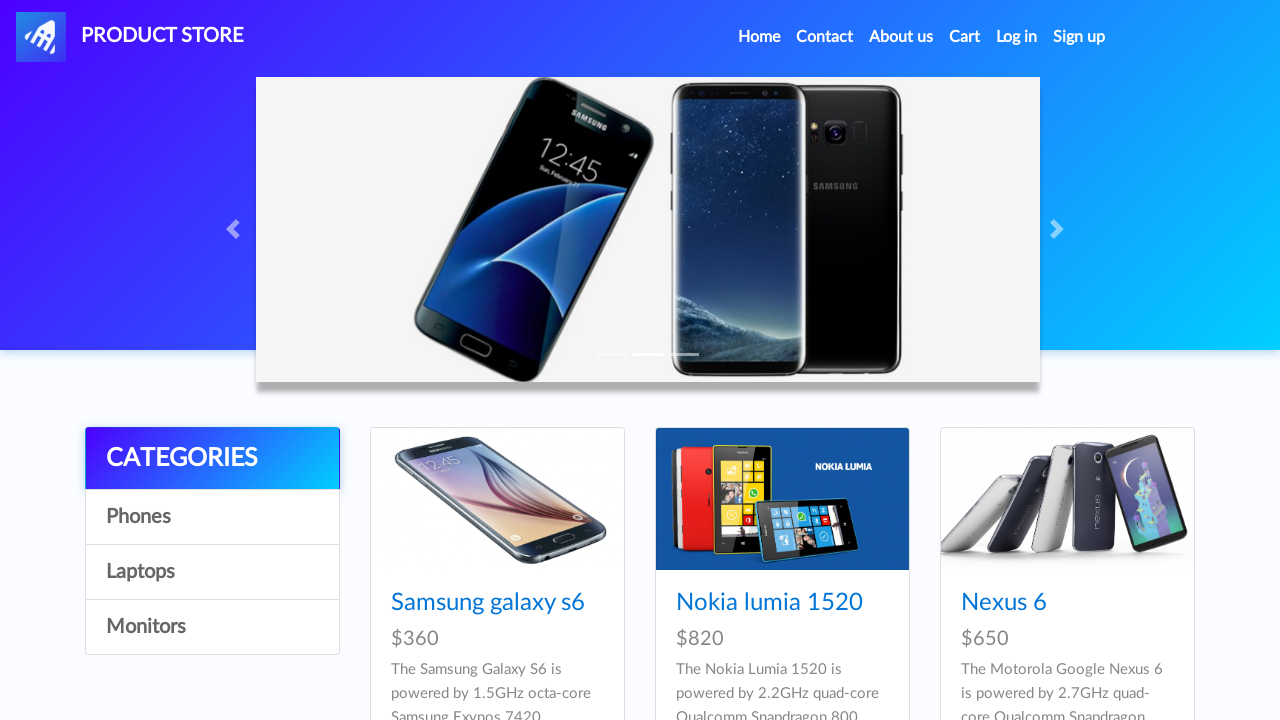

Verified Monitors category is visible
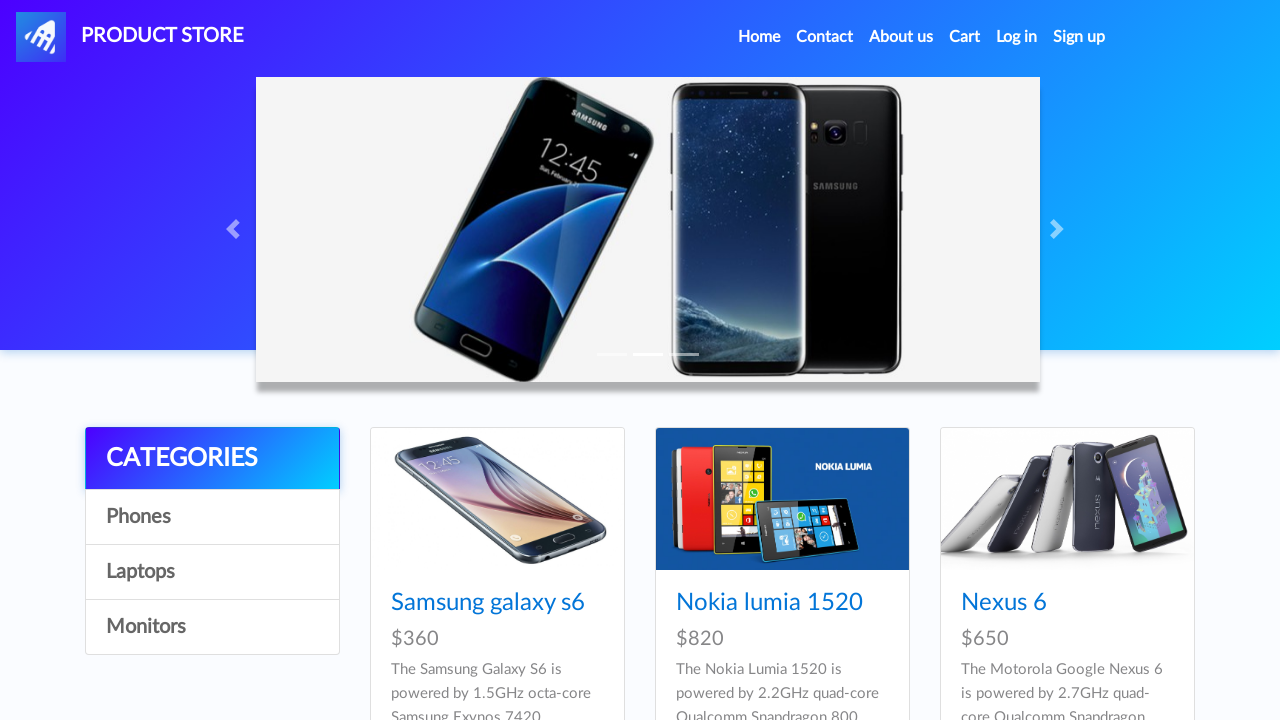

Verified Monitors category is enabled
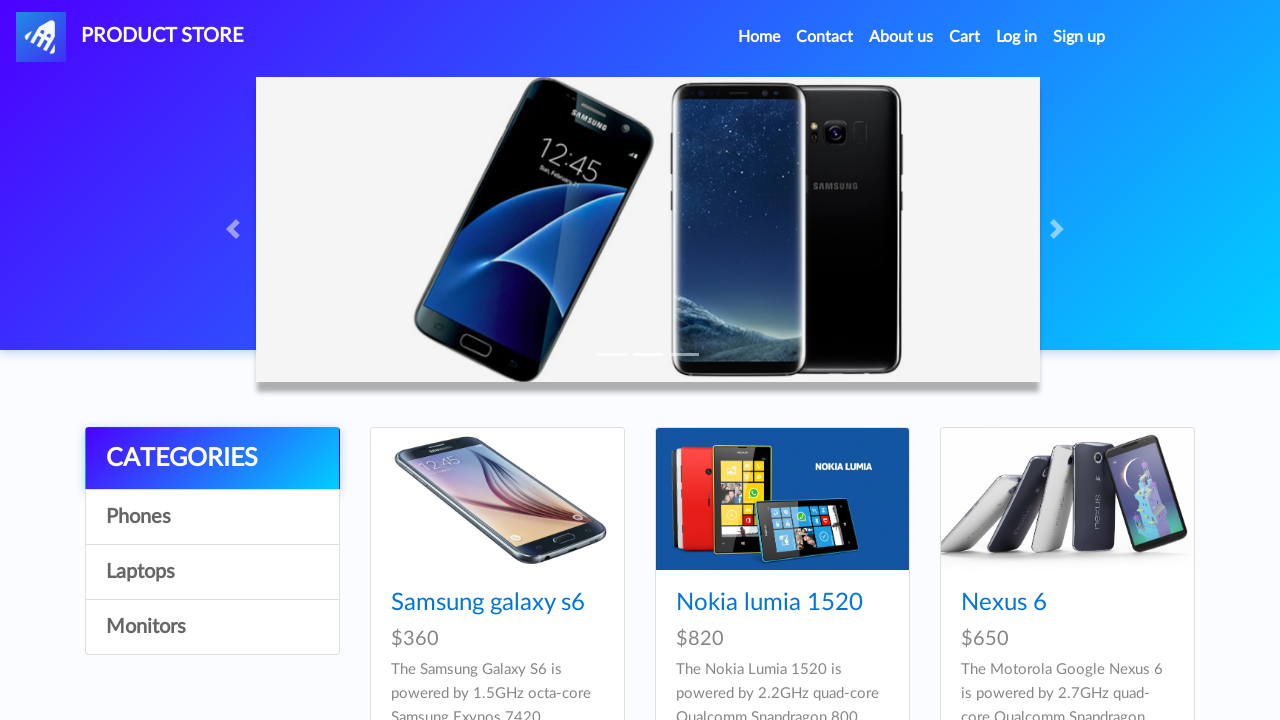

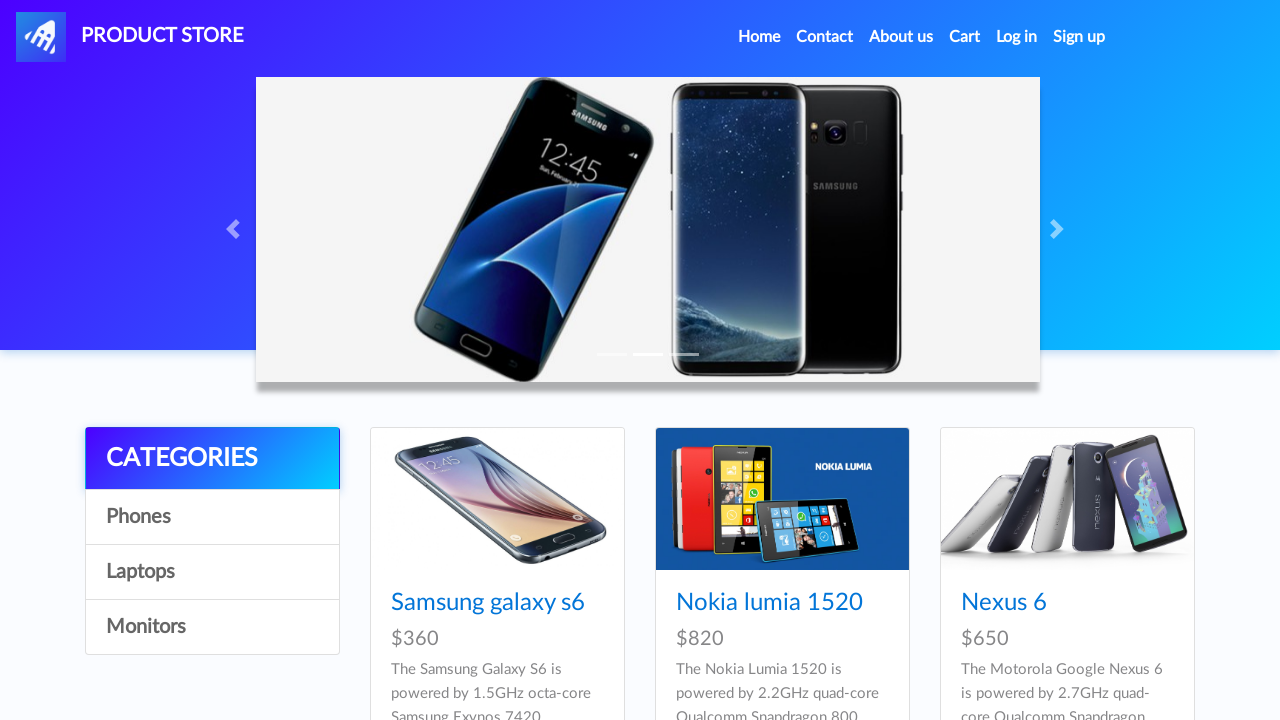